Tests a demo banking application by selecting a customer, performing deposit and withdrawal operations, and viewing transaction history

Starting URL: https://www.globalsqa.com/angularJs-protractor/BankingProject/#/login

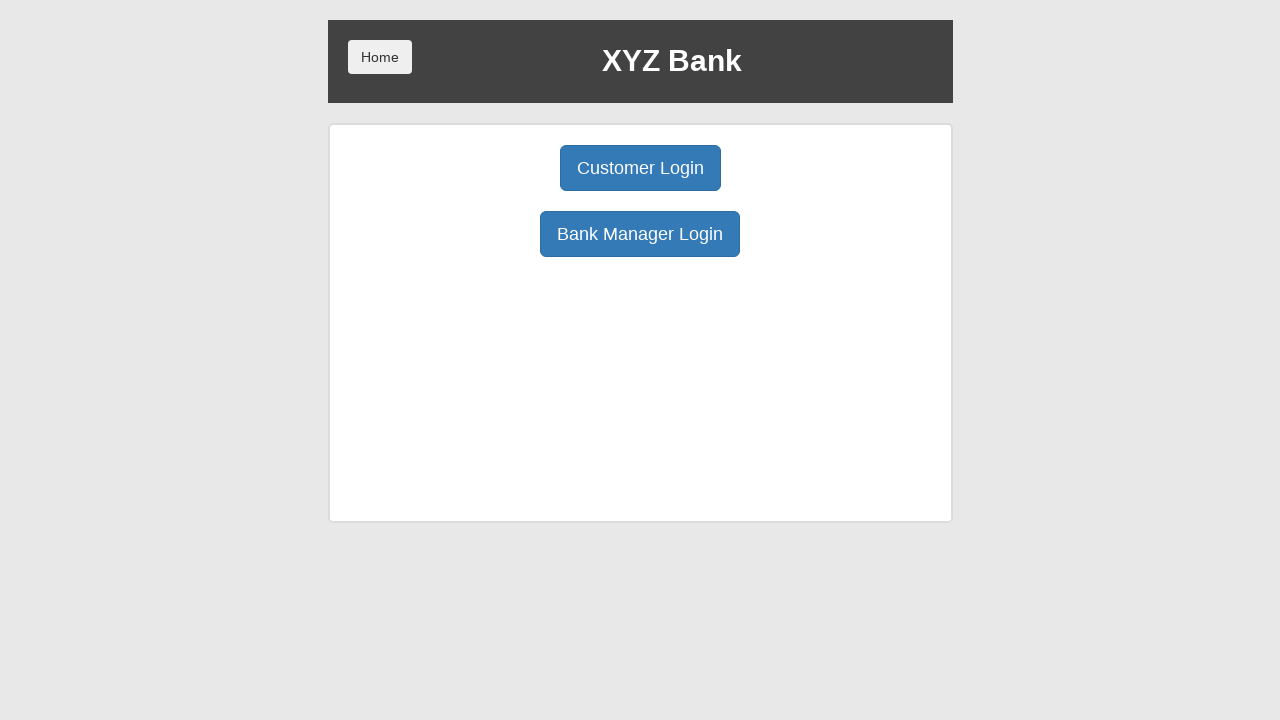

Clicked Customer Login button at (640, 168) on (//button[@class='btn btn-primary btn-lg'])[1]
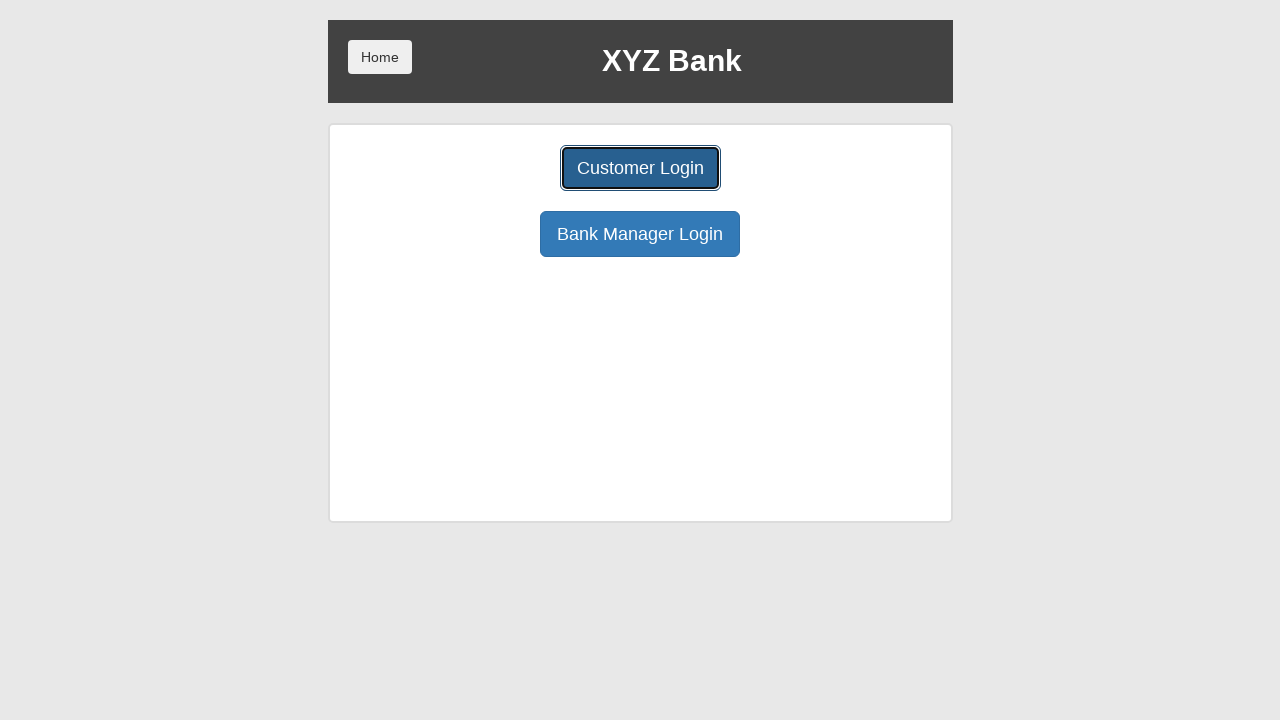

Customer dropdown selector loaded
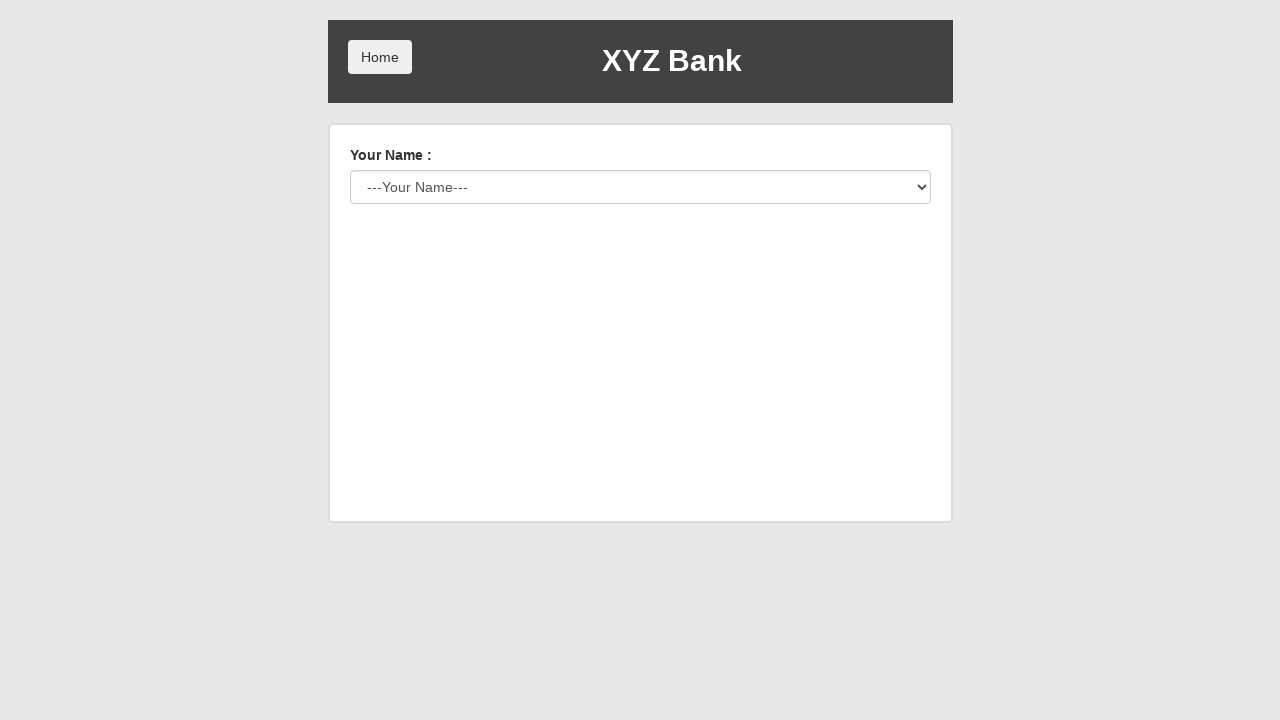

Selected 'Harry Potter' from customer dropdown on //select[@id='userSelect']
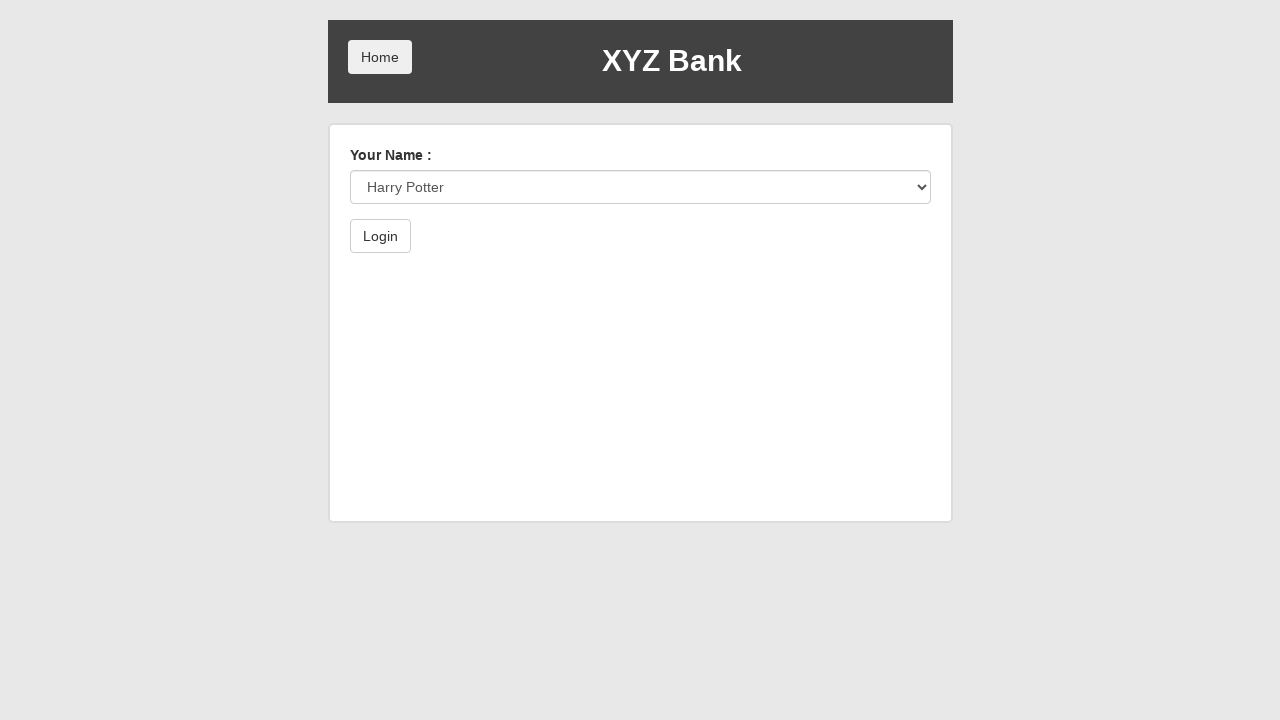

Clicked Login button to authenticate as Harry Potter at (380, 236) on xpath=//button[@class='btn btn-default']
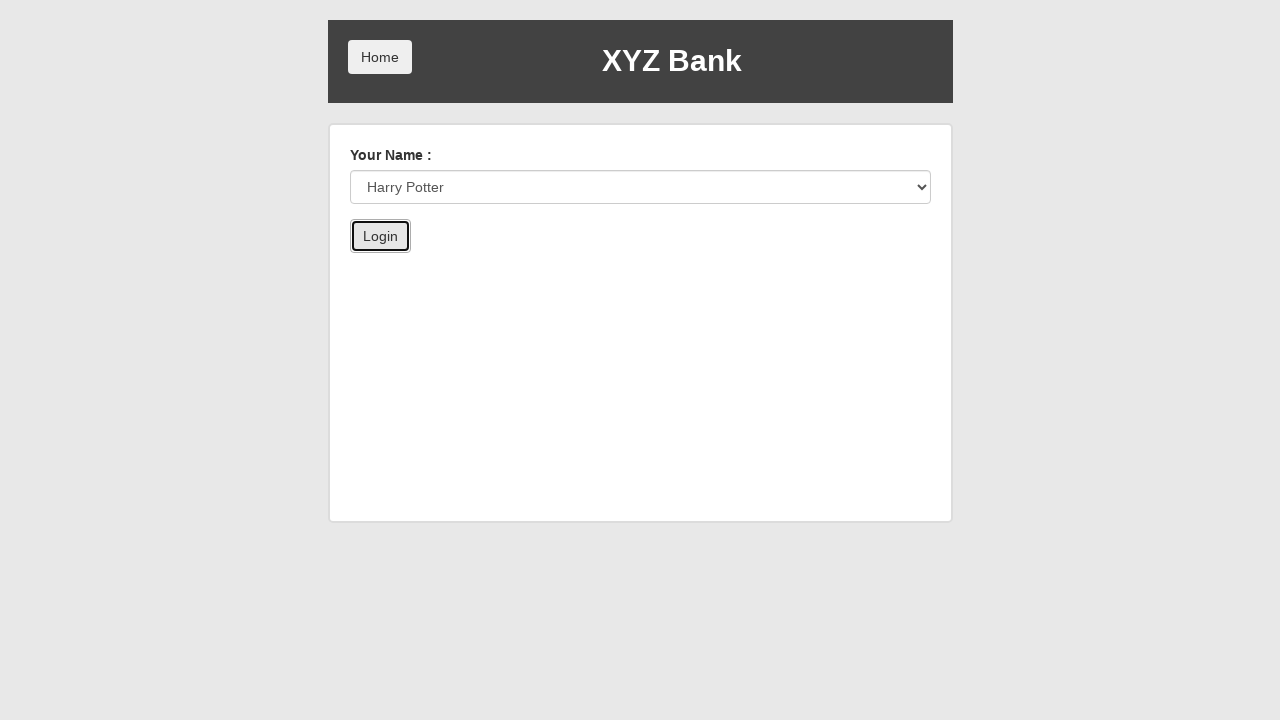

Clicked Deposit button at (652, 264) on xpath=//button[@ng-class='btnClass2']
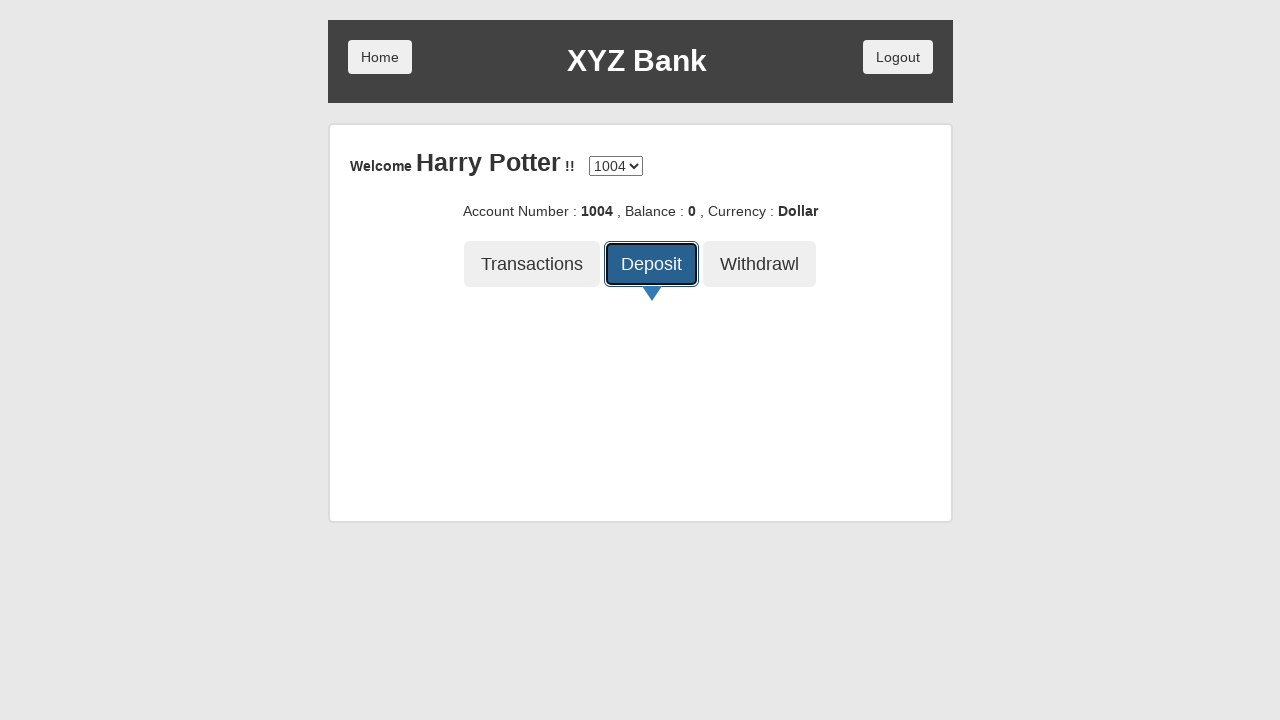

Entered deposit amount of 1000 on //input[@placeholder='amount']
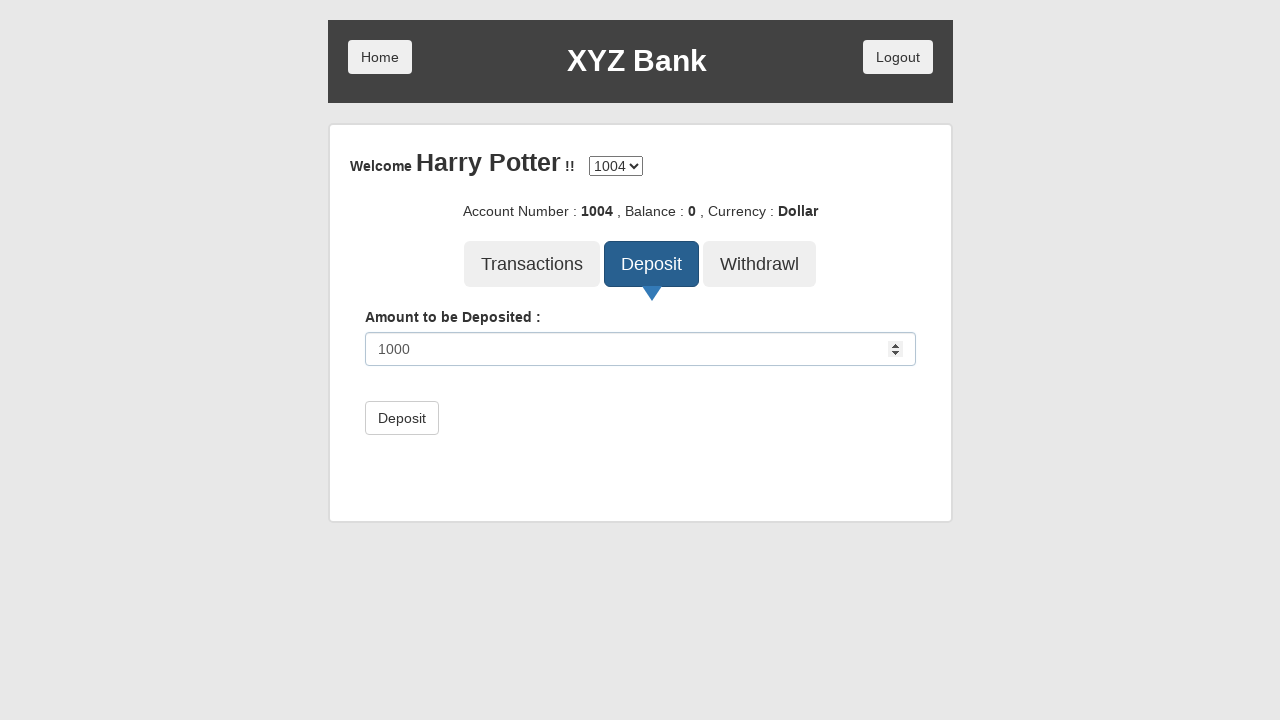

Submitted deposit transaction at (402, 418) on xpath=//button[@type='submit']
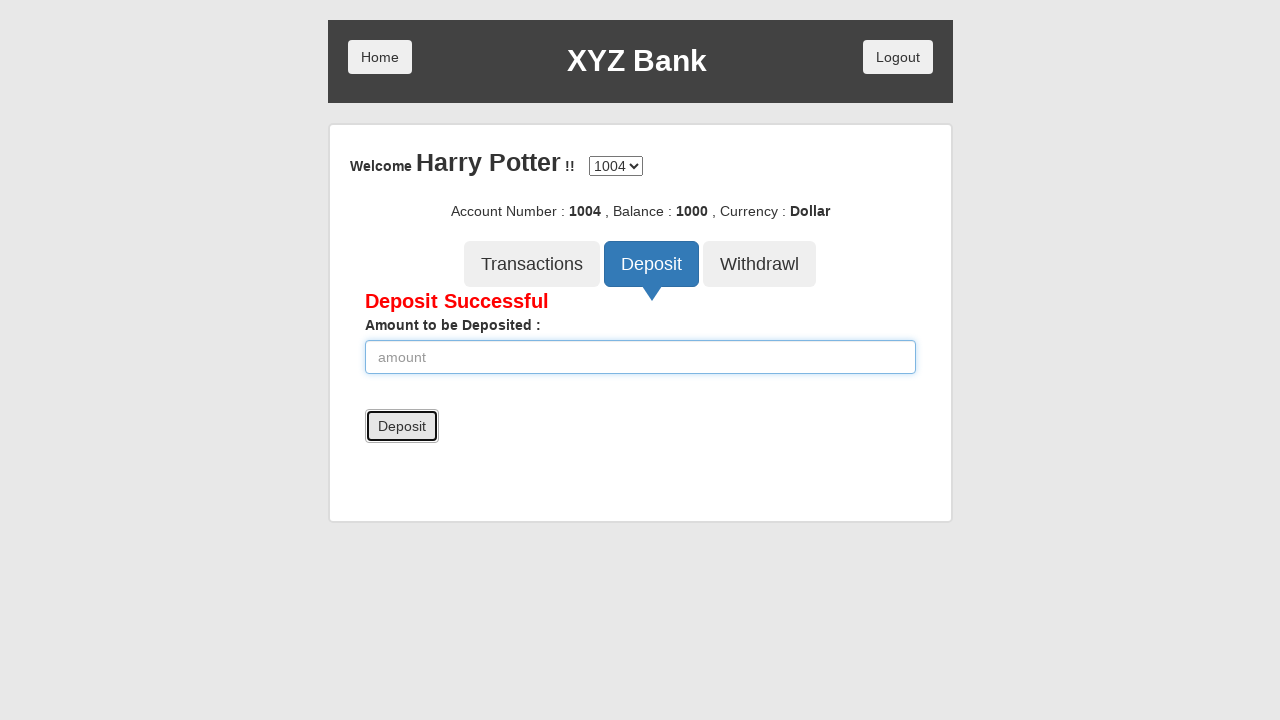

Clicked Withdrawal button at (760, 264) on xpath=//button[normalize-space()='Withdrawl']
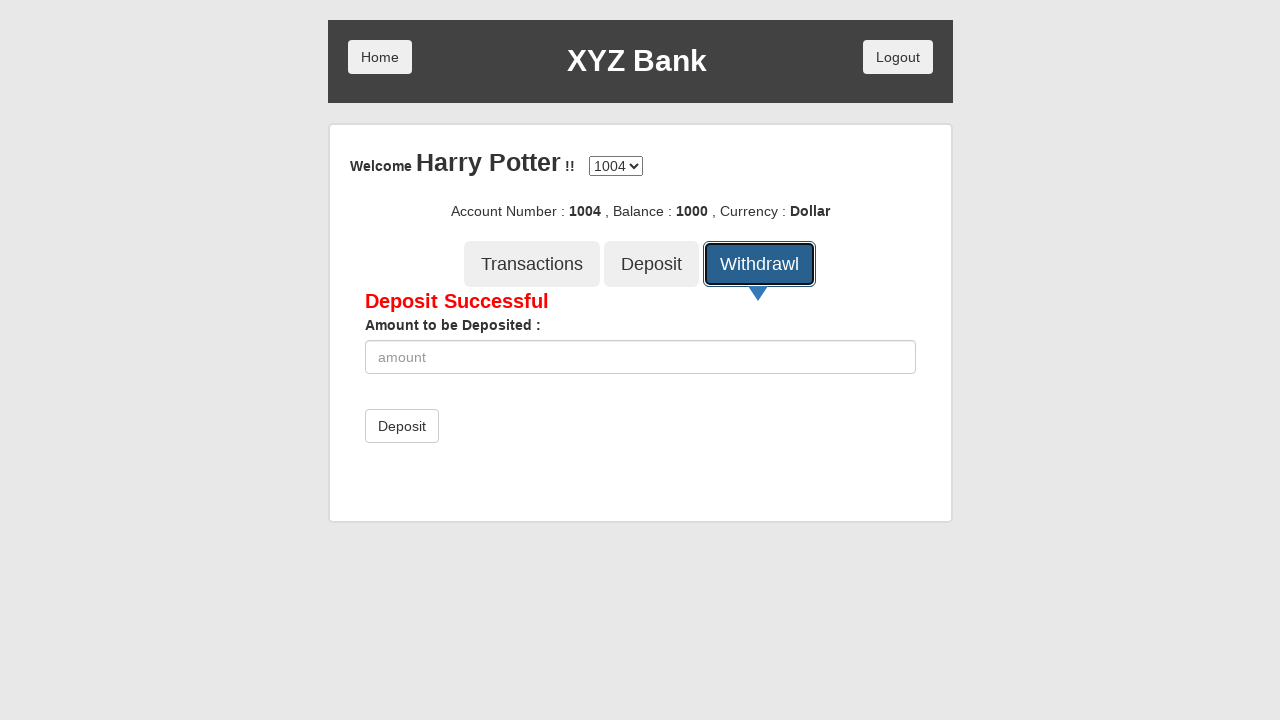

Waited 3 seconds for withdrawal form to load
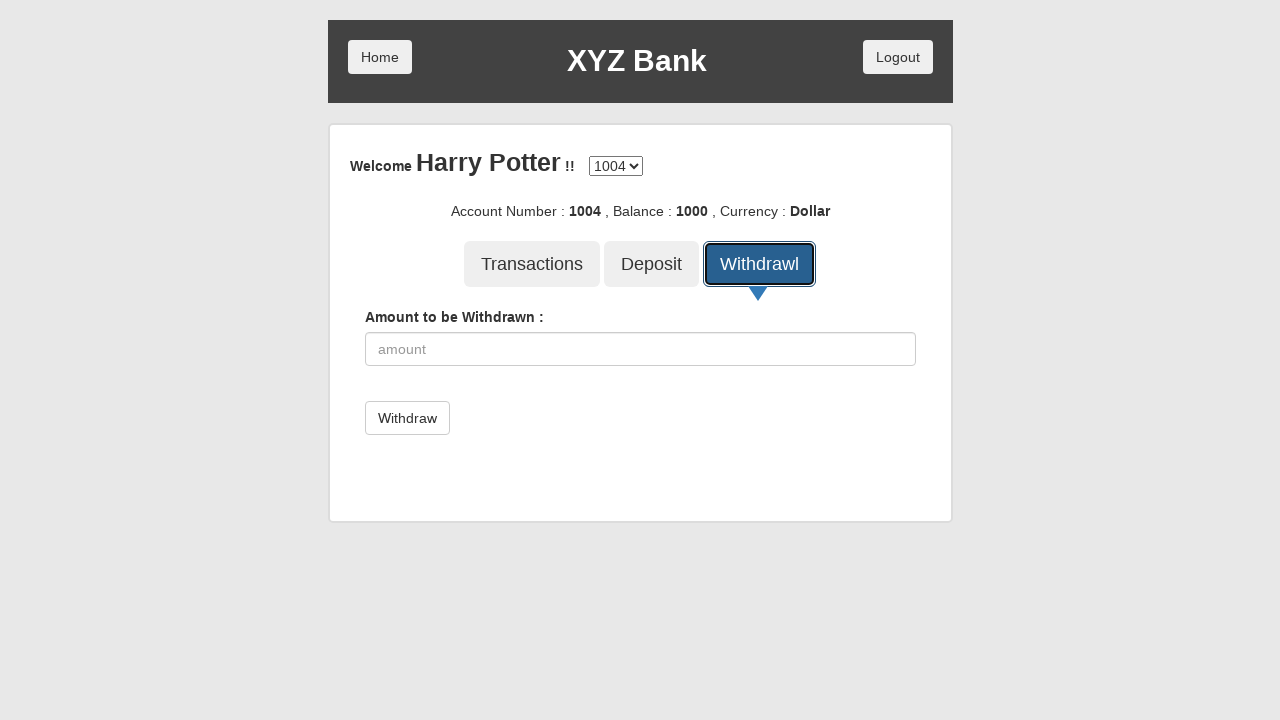

Entered withdrawal amount of 500 on //input[@placeholder='amount']
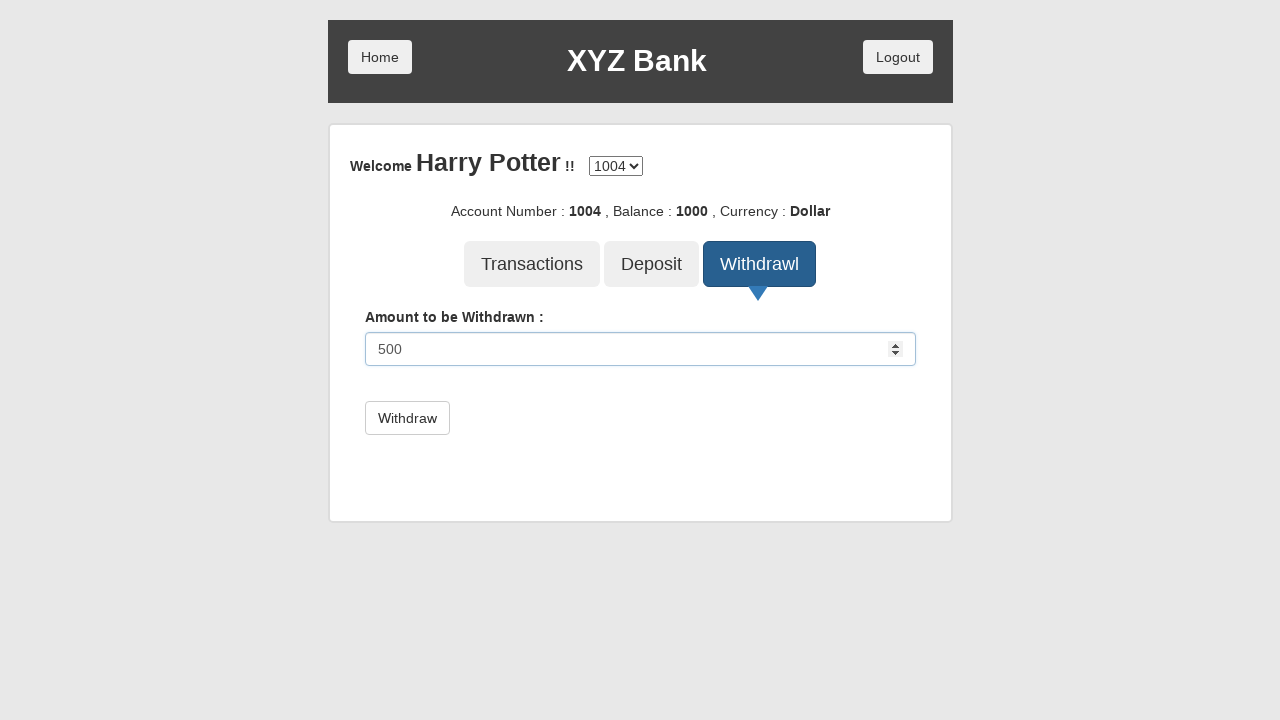

Submitted withdrawal transaction at (407, 418) on xpath=//button[@type='submit']
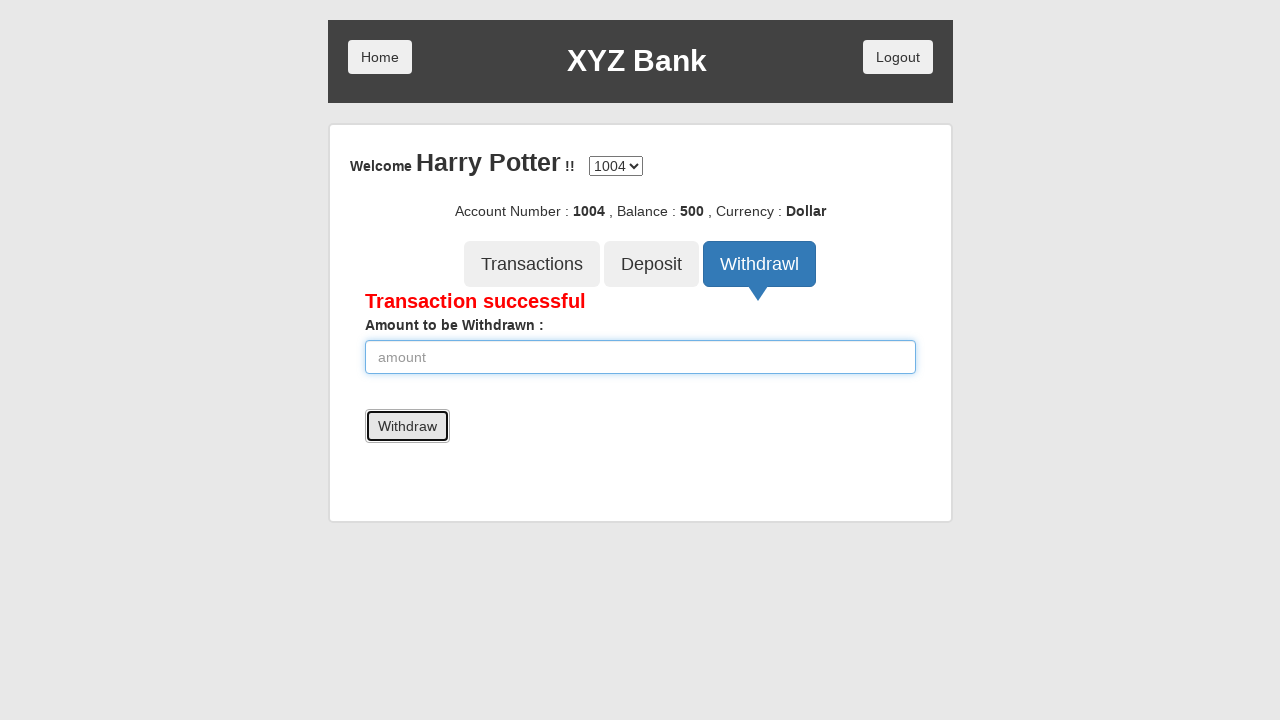

Waited 3 seconds before viewing transactions
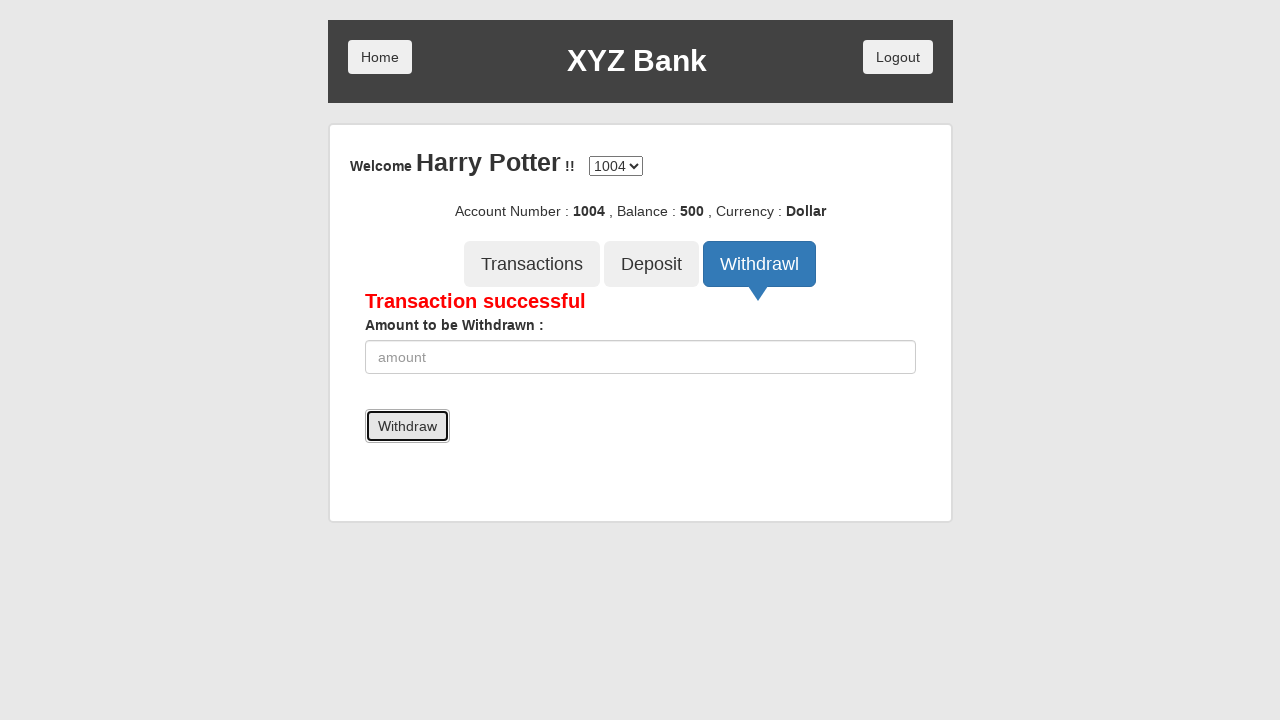

Clicked Transactions button to view transaction history at (532, 264) on xpath=//button[@ng-class='btnClass1']
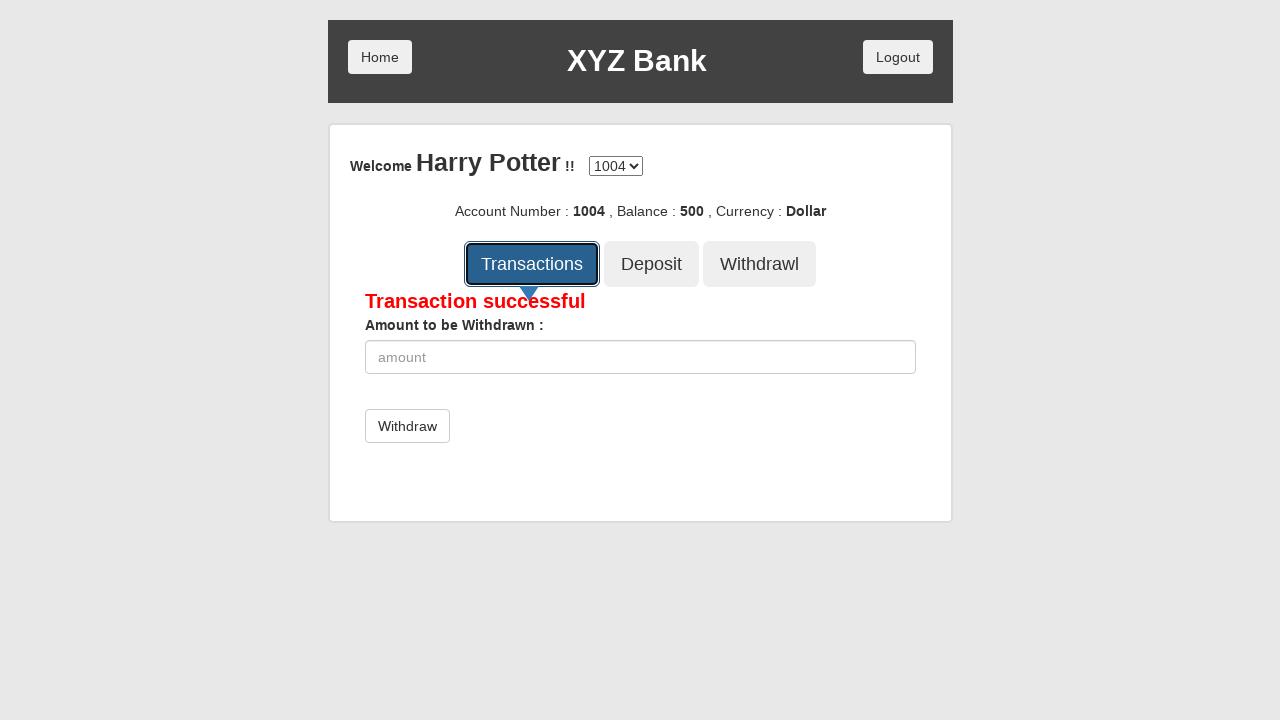

Waited 5 seconds for transaction history to load completely
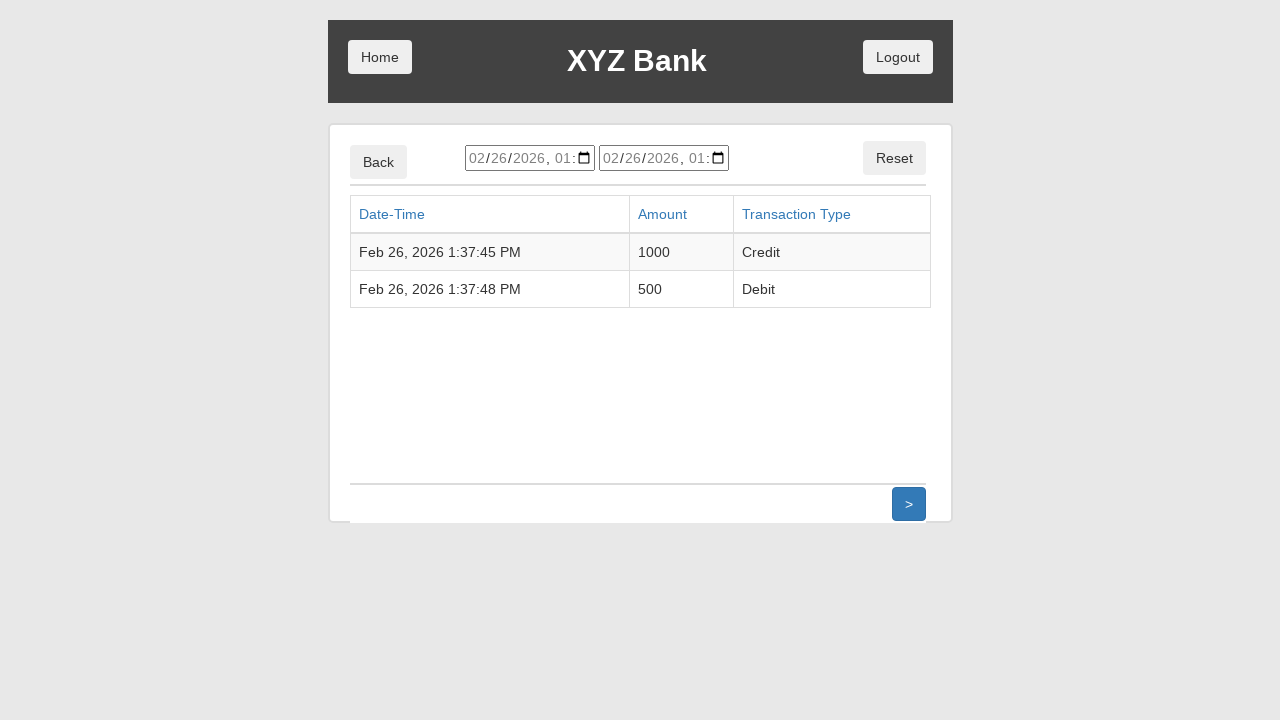

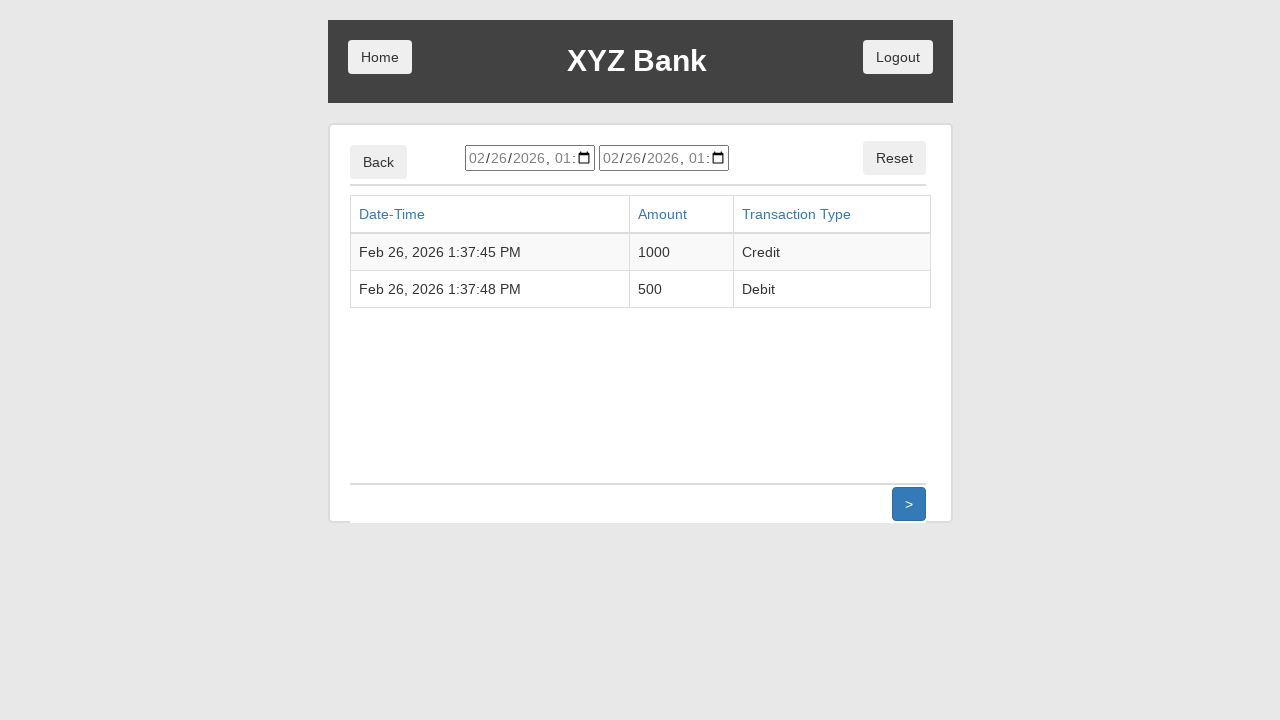